Tests password validation by submitting a password that is too short (3 characters) and verifying an error message appears

Starting URL: https://qa-practice.netlify.app/bugs-form

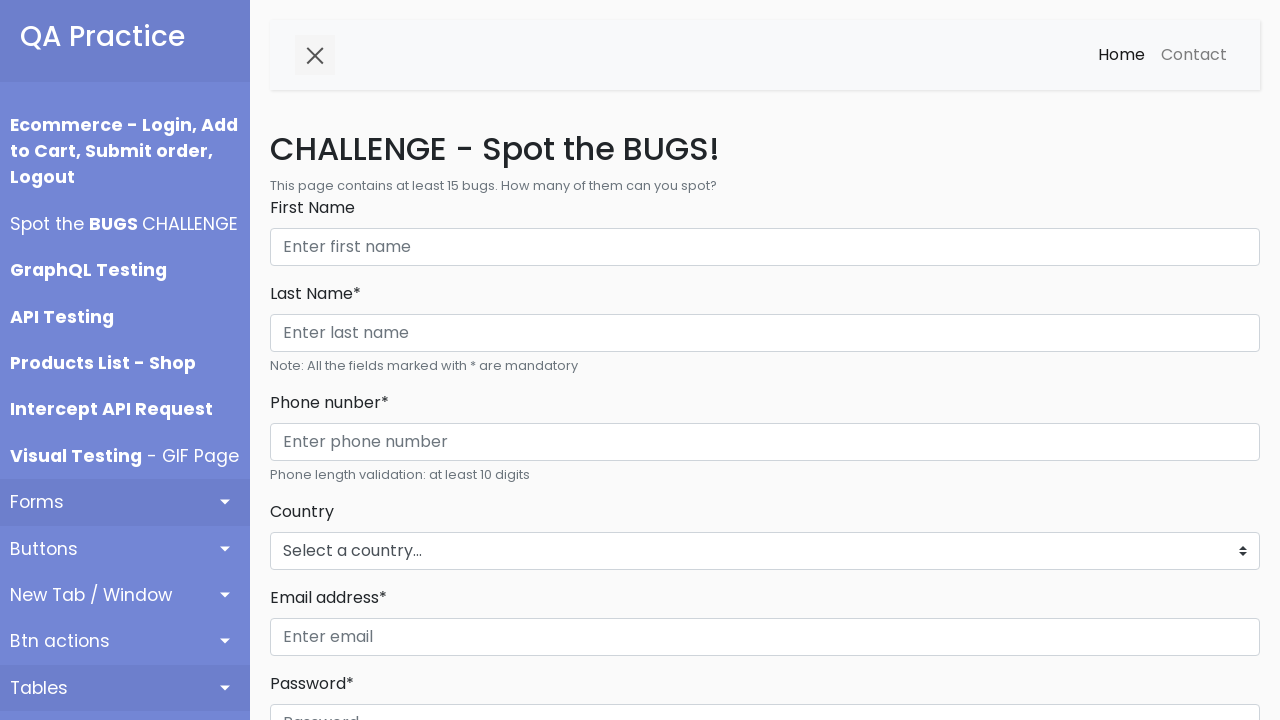

Filled first name field with 'David' on #firstName
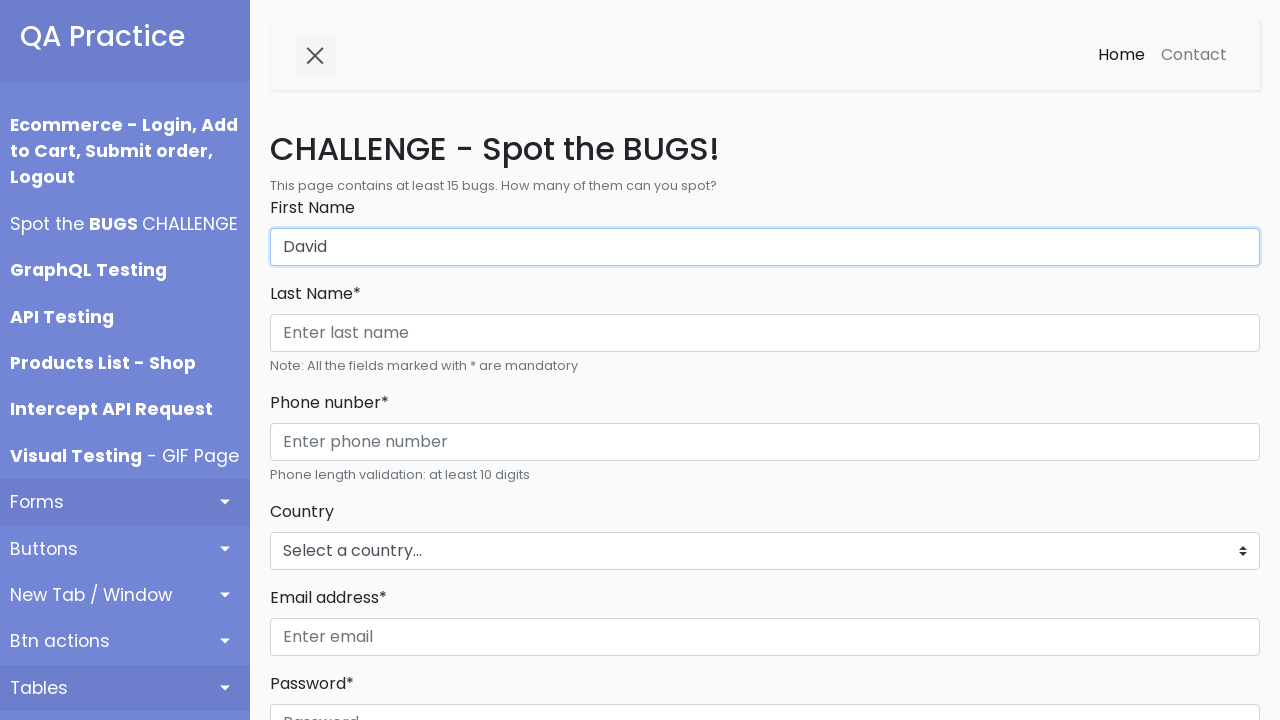

Filled last name field with 'Brown' on #lastName
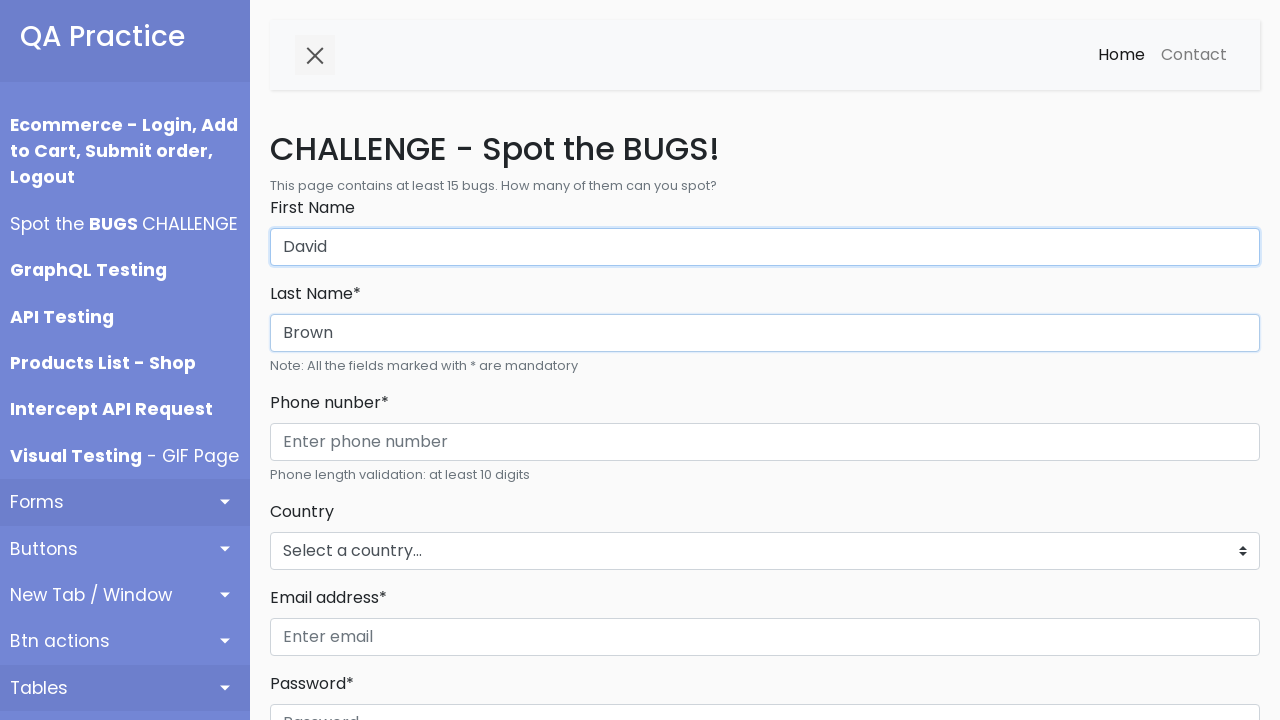

Filled phone number field with '3125557890' on #phone
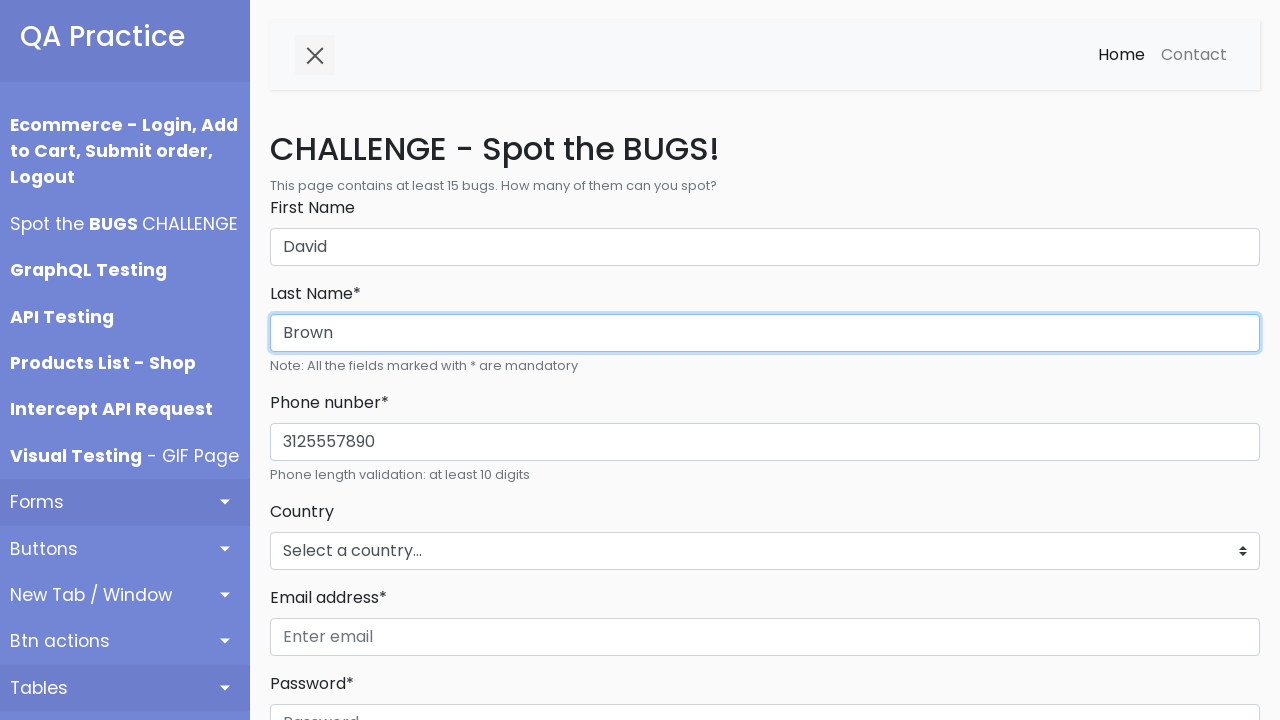

Filled email field with 'david.brown@example.org' on #emailAddress
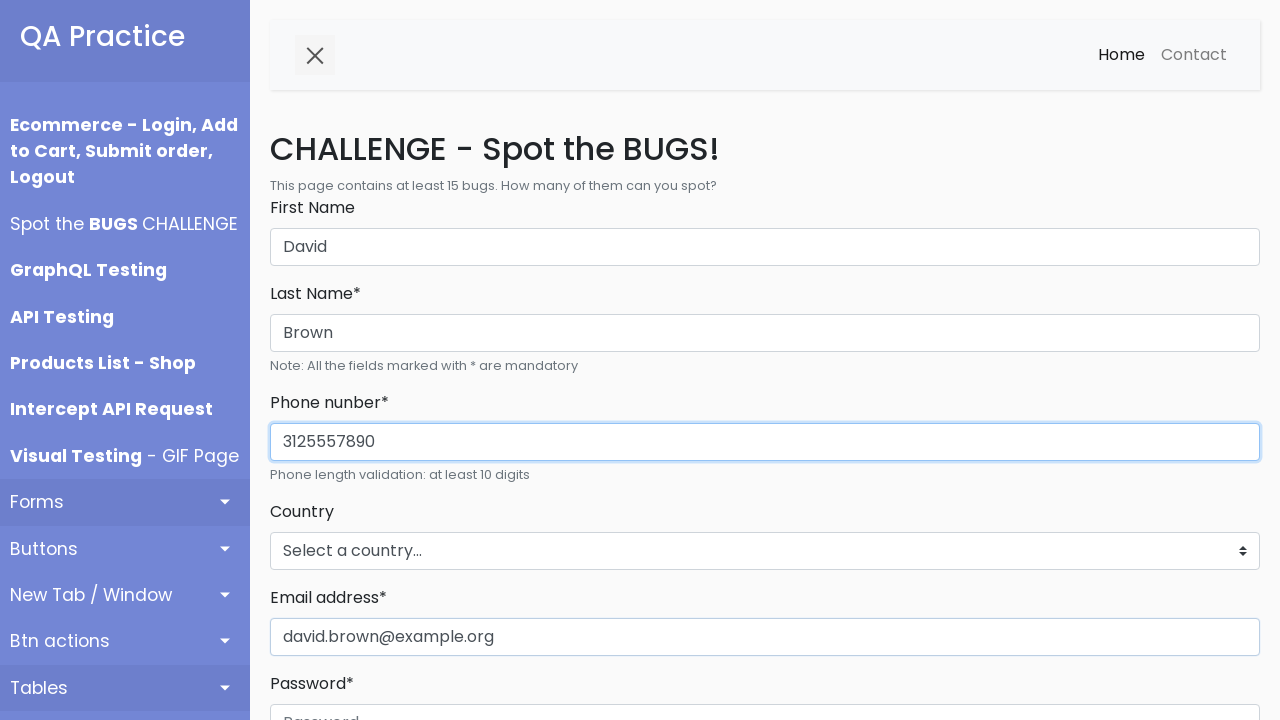

Filled password field with short password '123' (3 characters) on #password
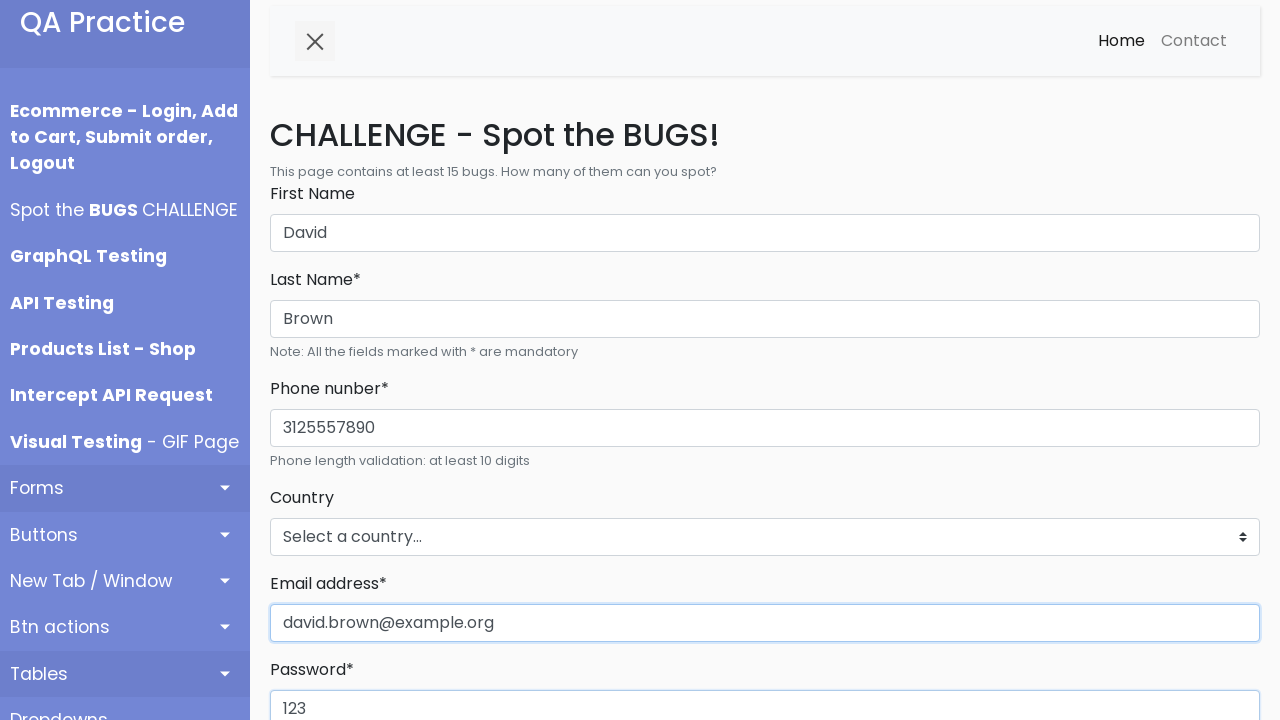

Clicked register button to submit form at (316, 360) on #registerBtn
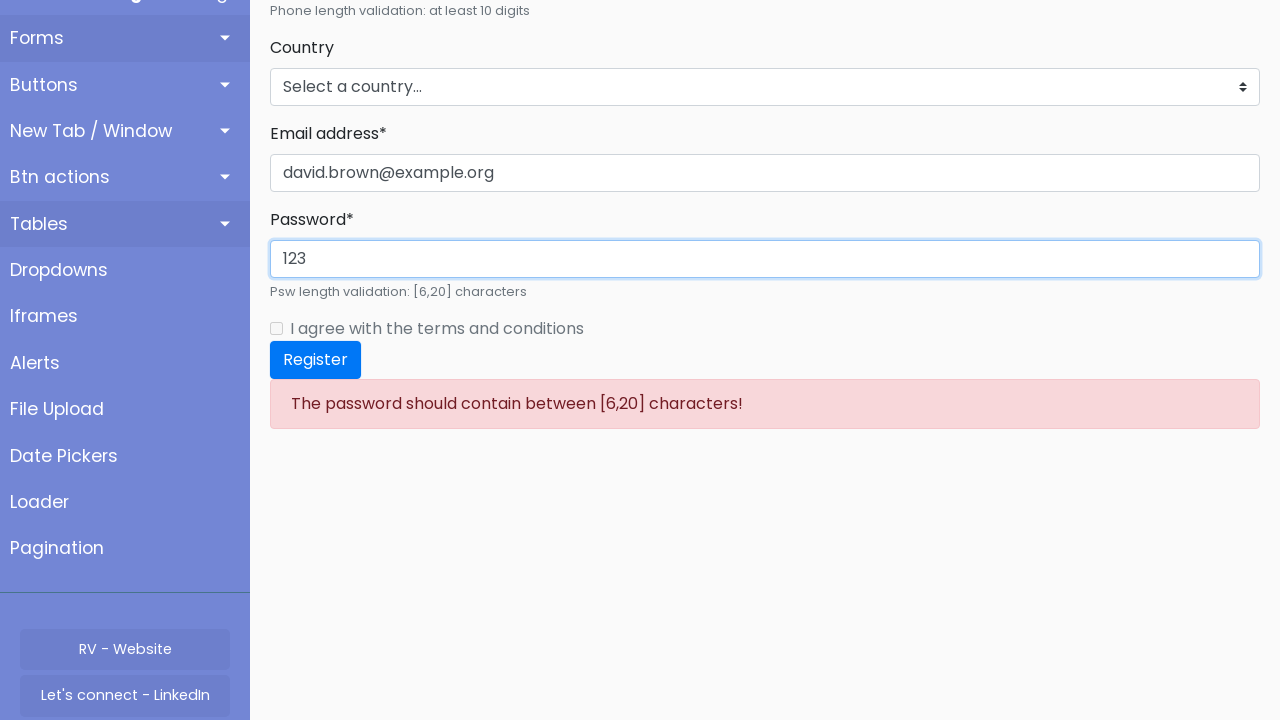

Password validation error message appeared
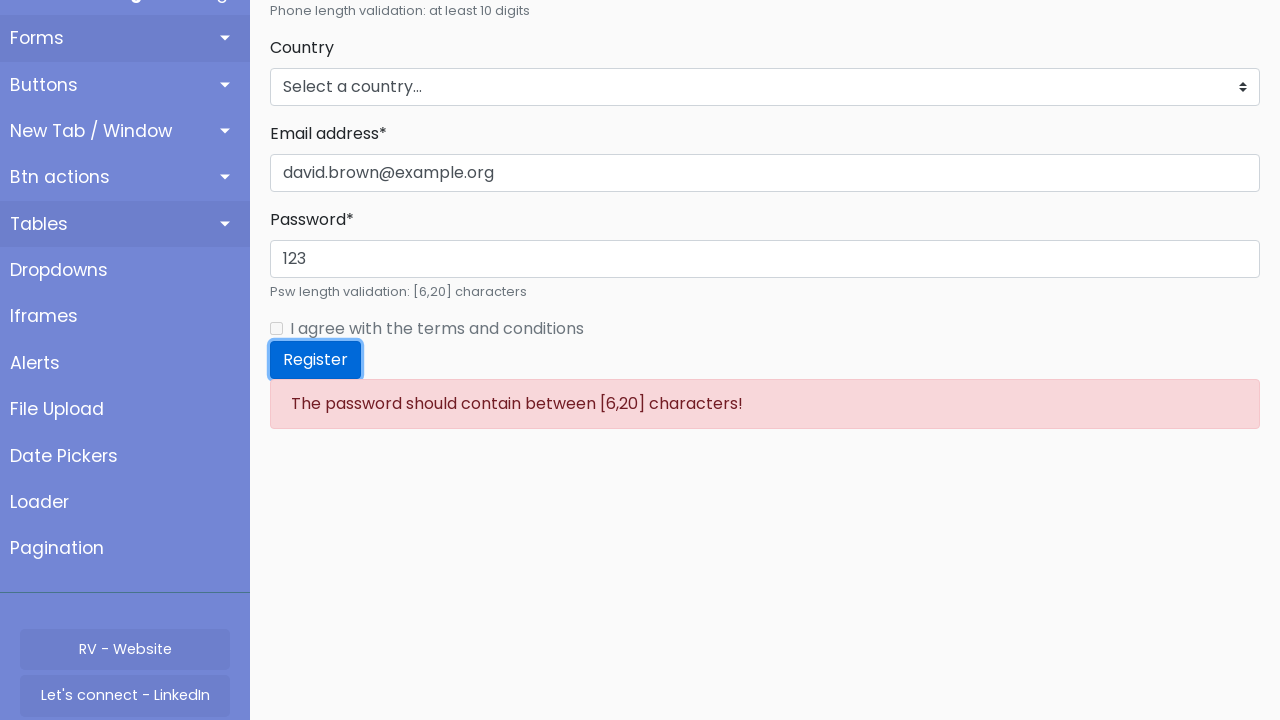

Retrieved error message text: 'The password should contain between [6,20] characters!'
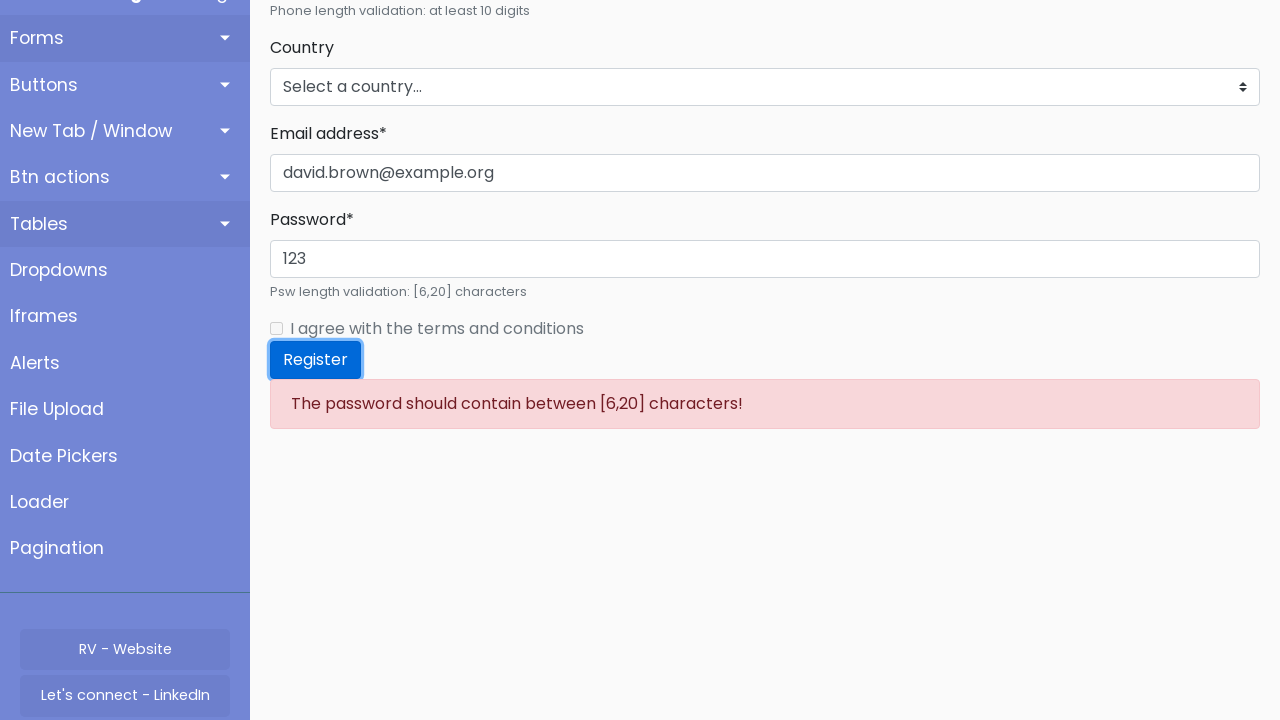

Verified error message contains '6' (minimum password length requirement)
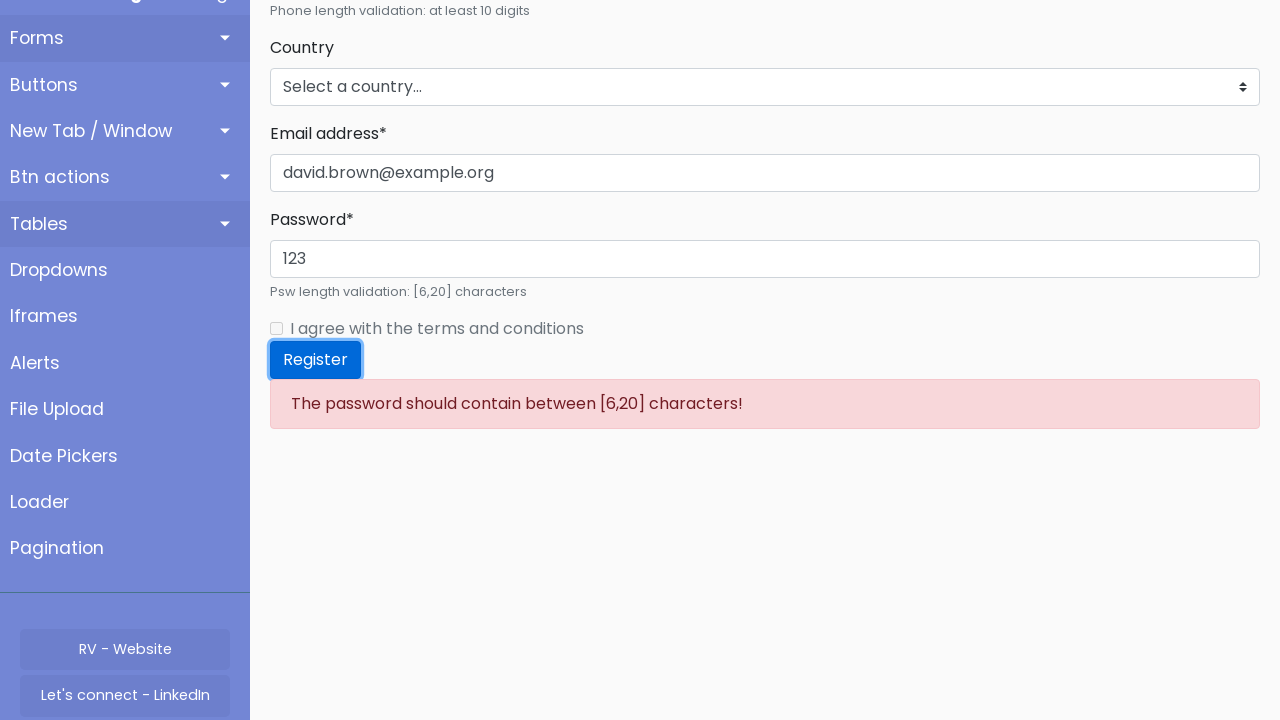

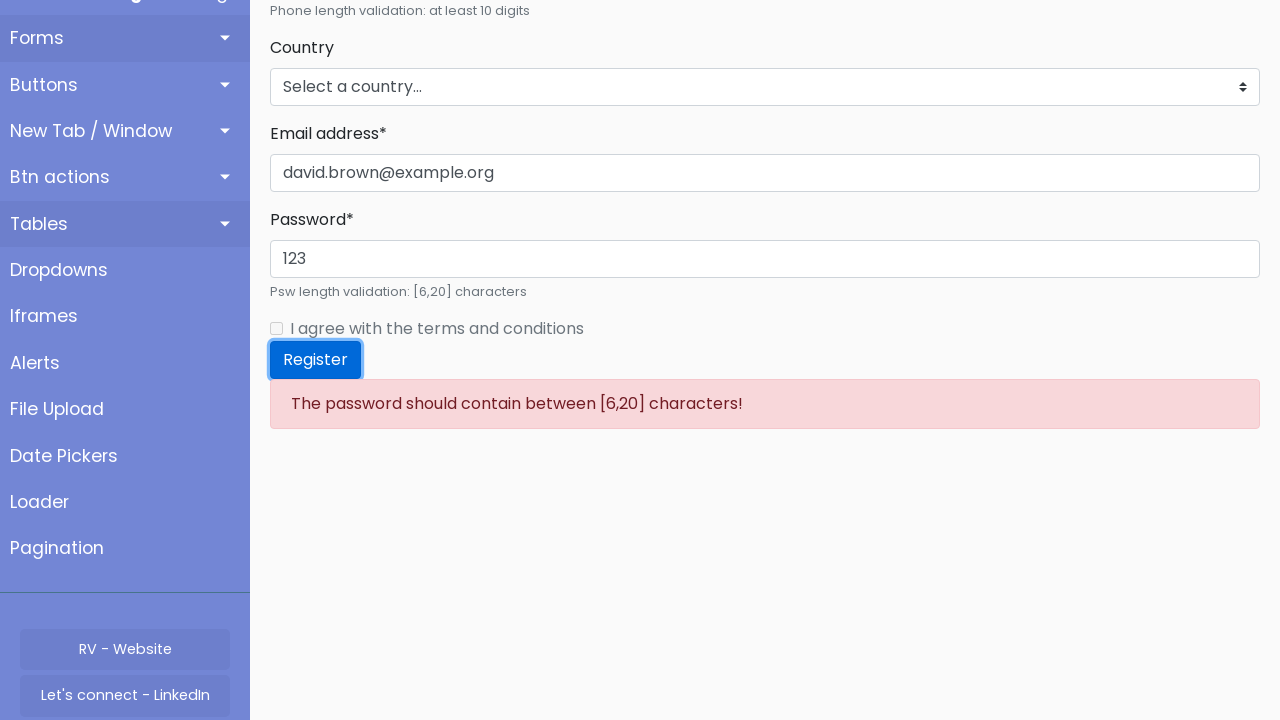